Tests multi-select dropdown functionality by scrolling to the dropdown, iterating through options, and selecting "Audi" when found

Starting URL: https://demoqa.com/select-menu

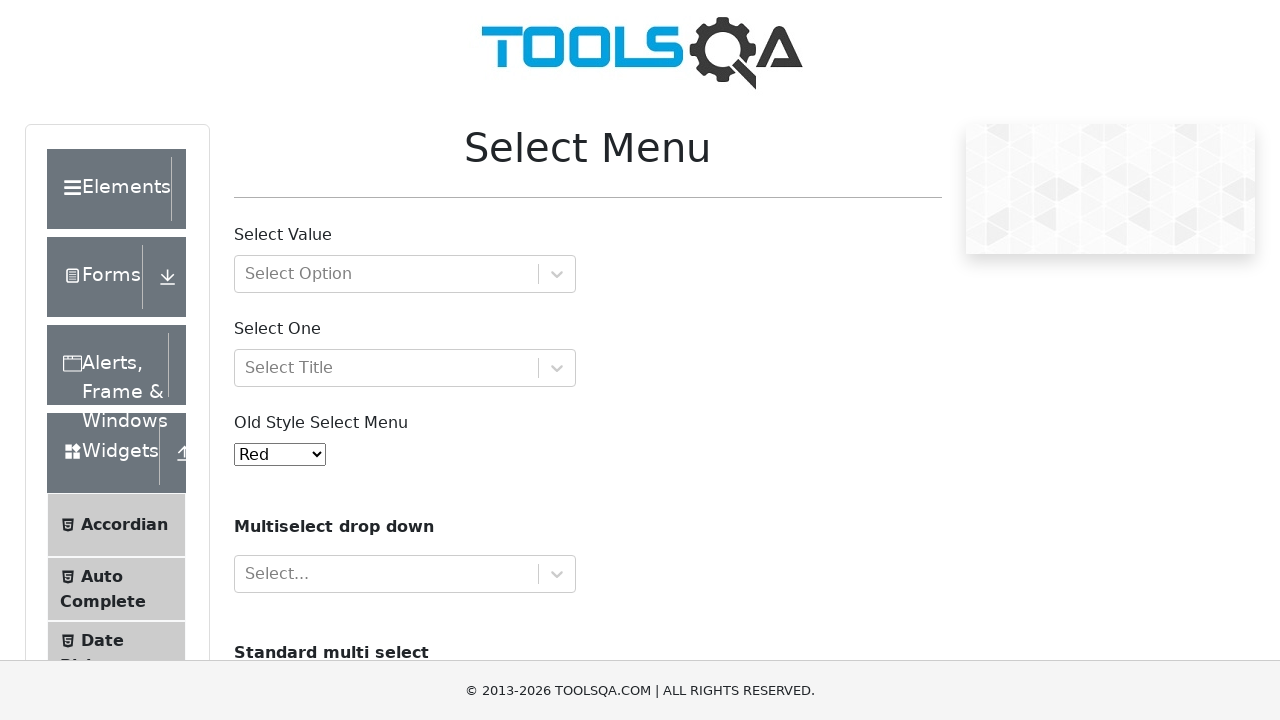

Scrolled down using PageDown to make dropdown visible
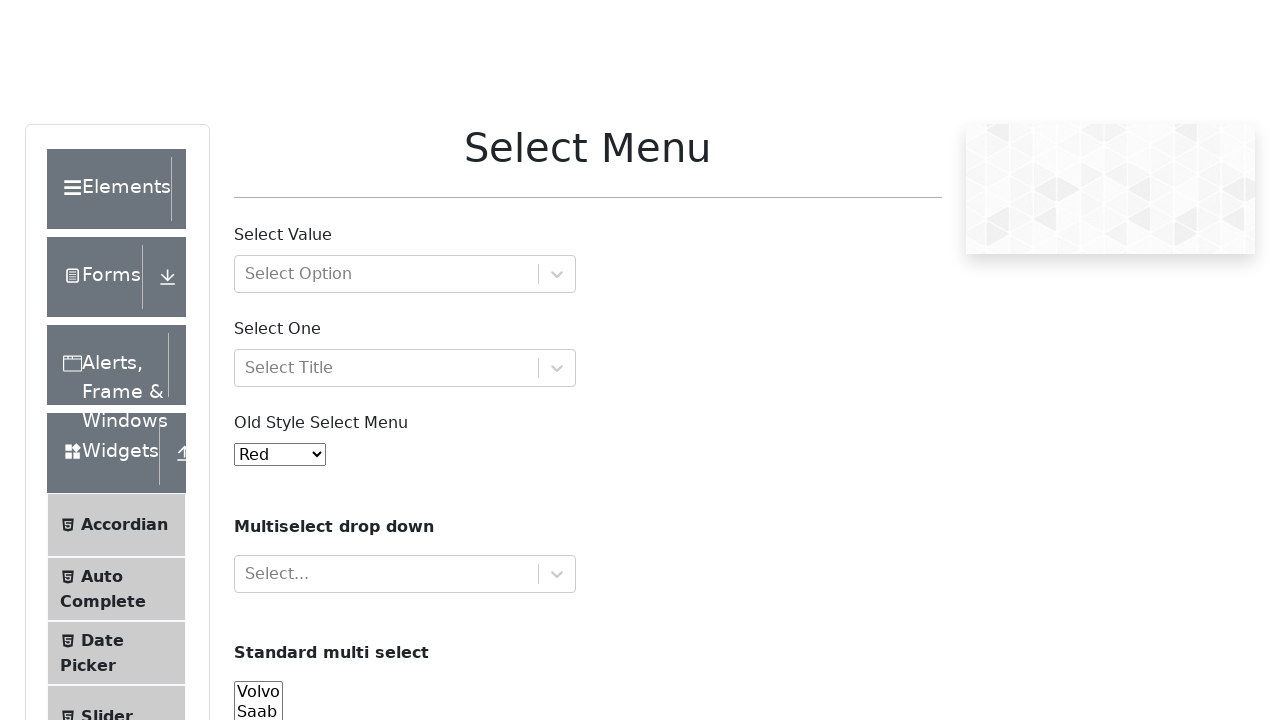

Multi-select dropdown #cars is visible
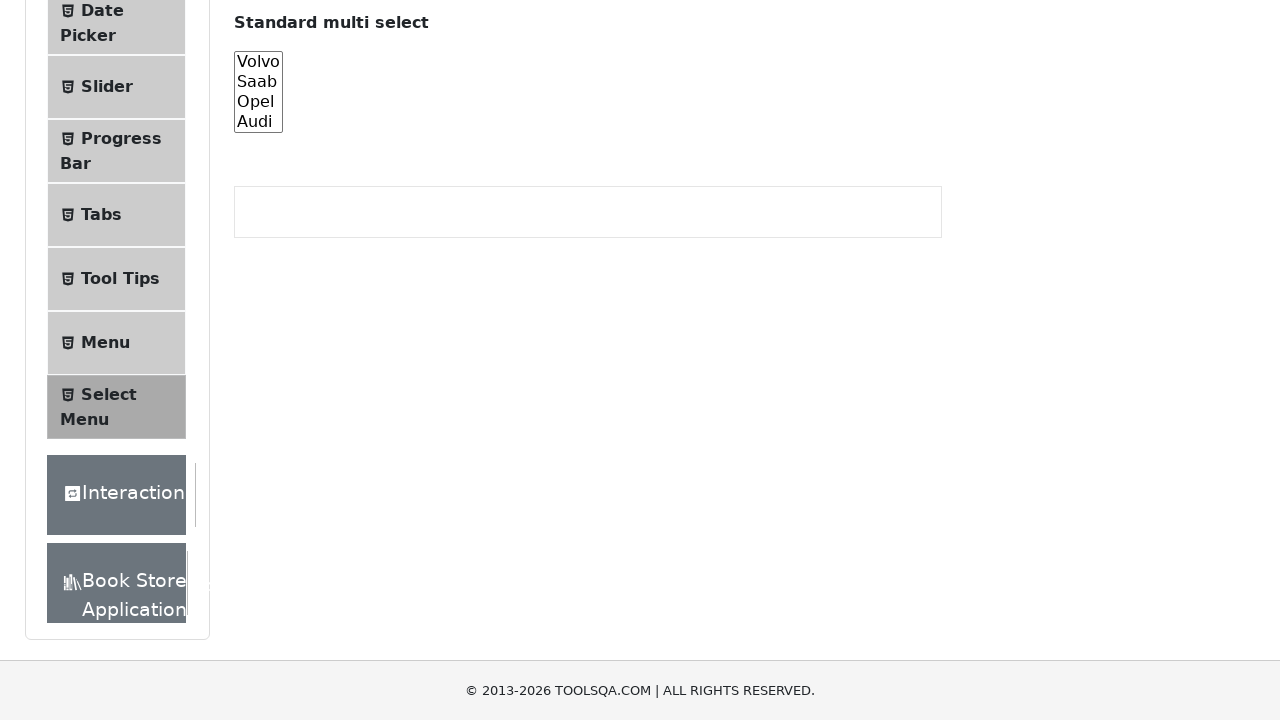

Located the select element #cars
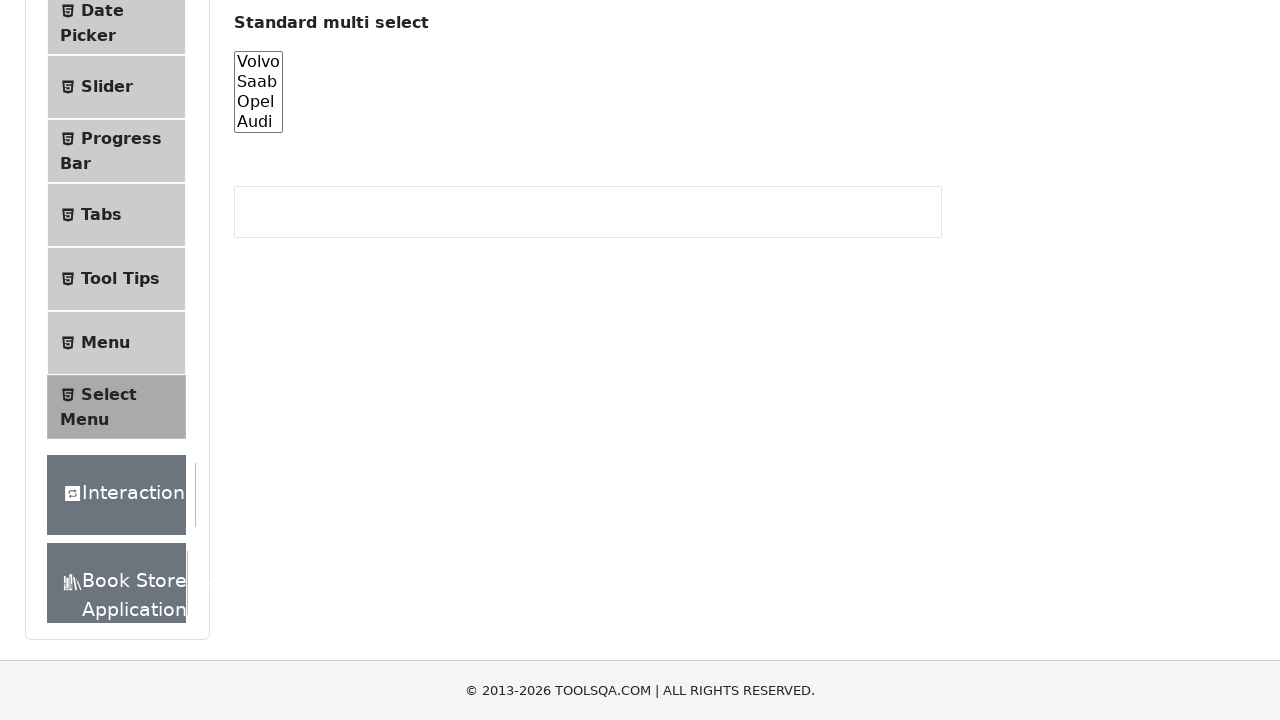

Retrieved all 4 options from the dropdown
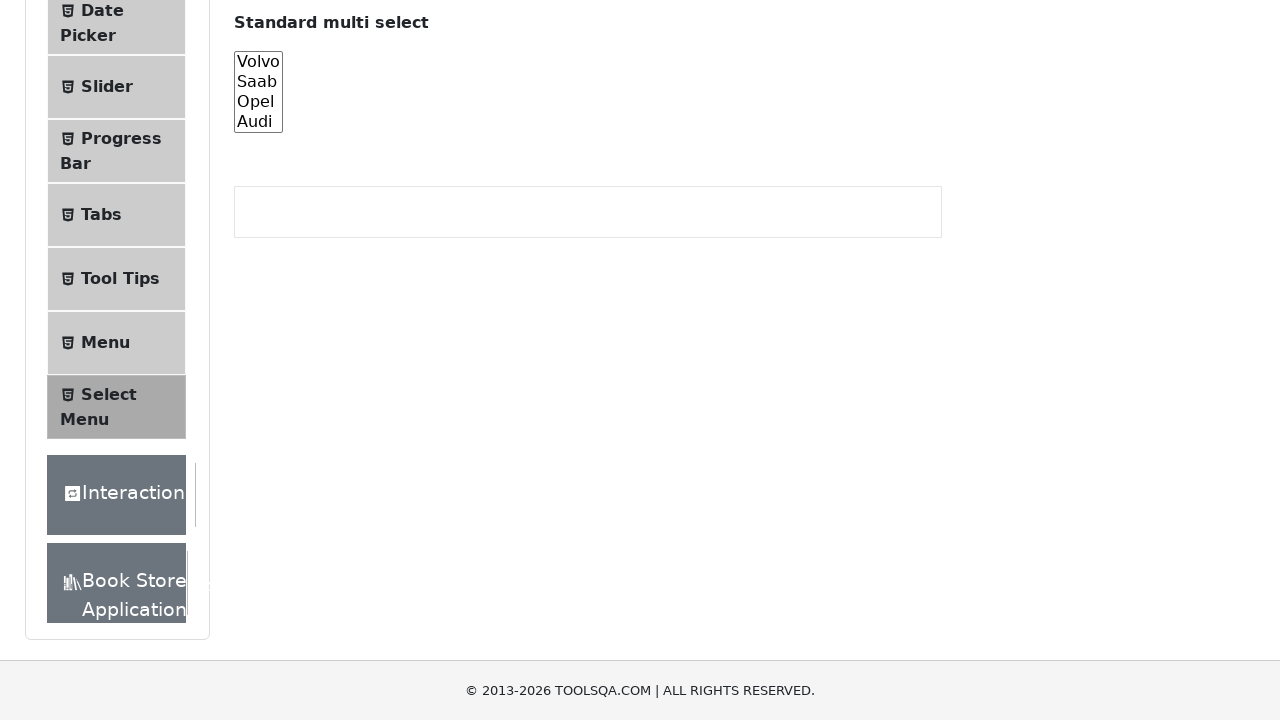

Inspected option 0: 'Volvo'
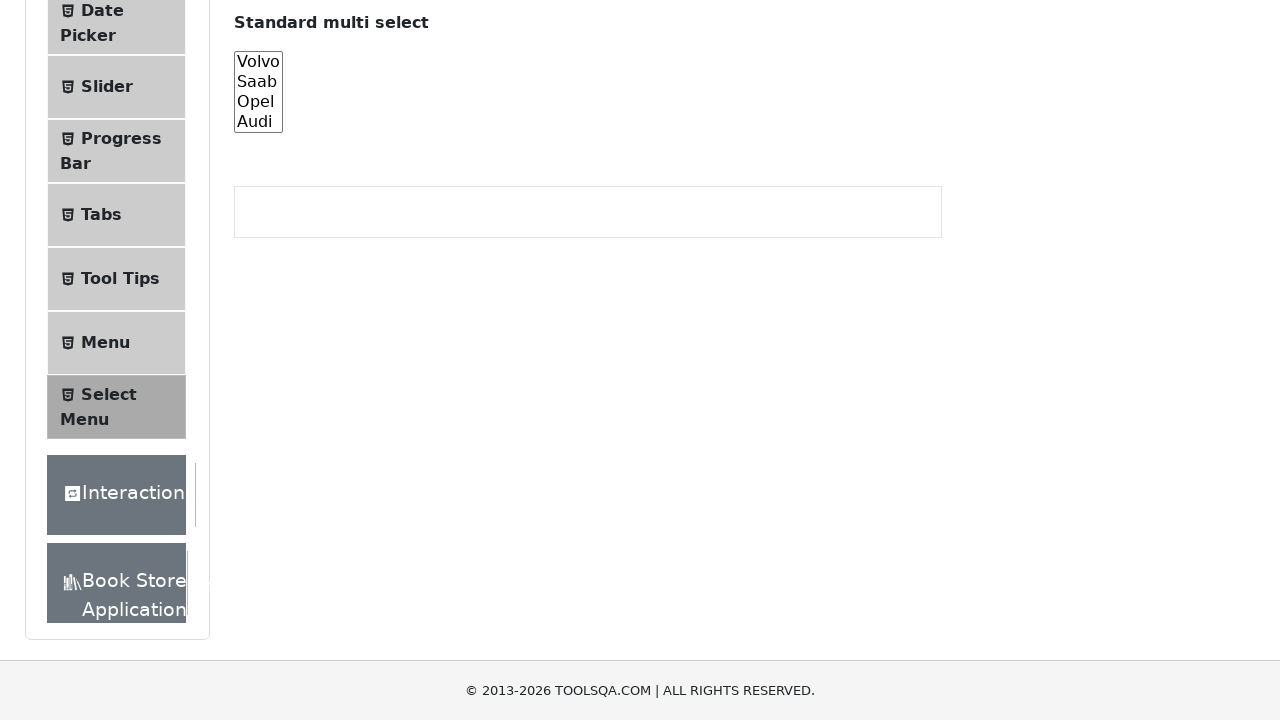

Inspected option 1: 'Saab'
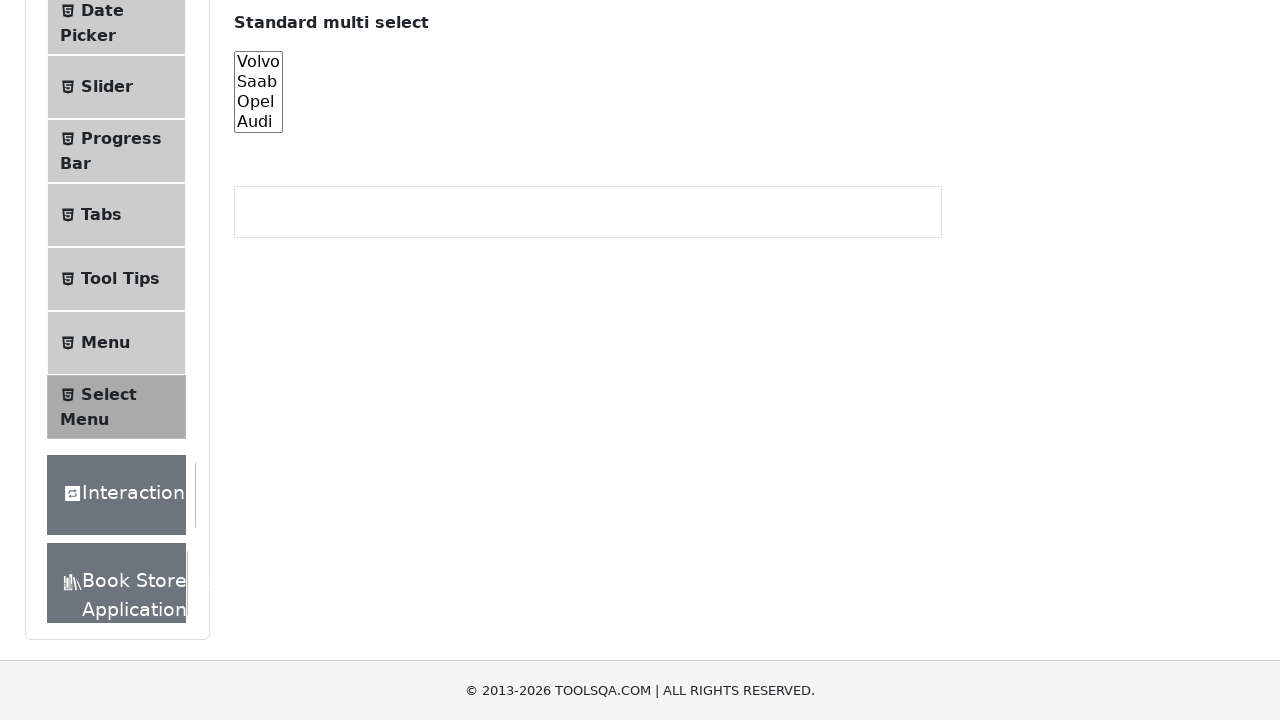

Inspected option 2: 'Opel'
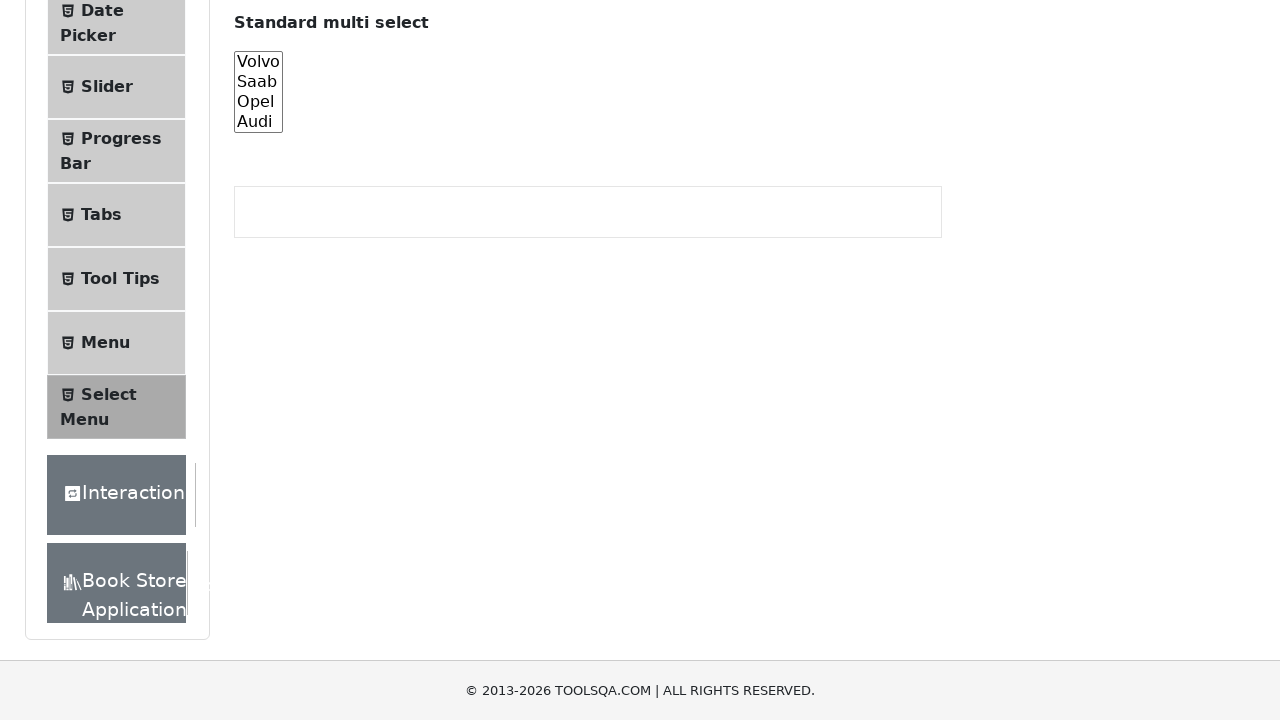

Inspected option 3: 'Audi'
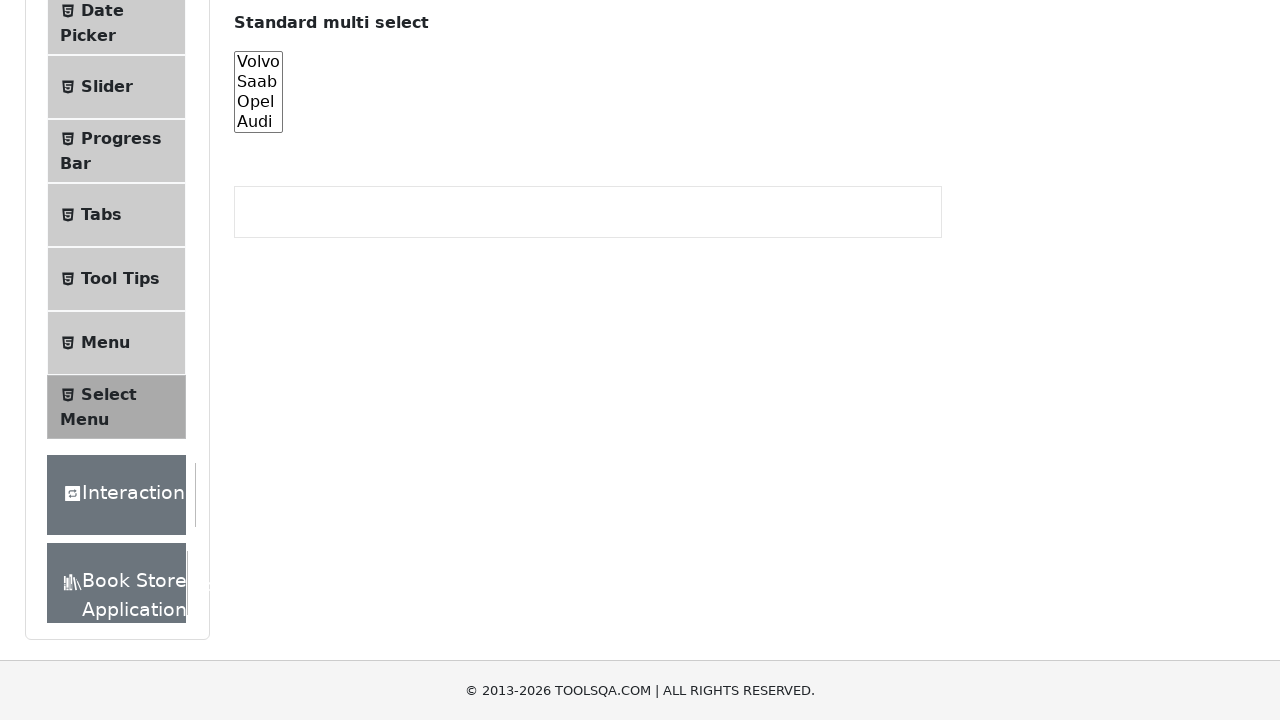

Selected 'Audi' option at index 3 on #cars
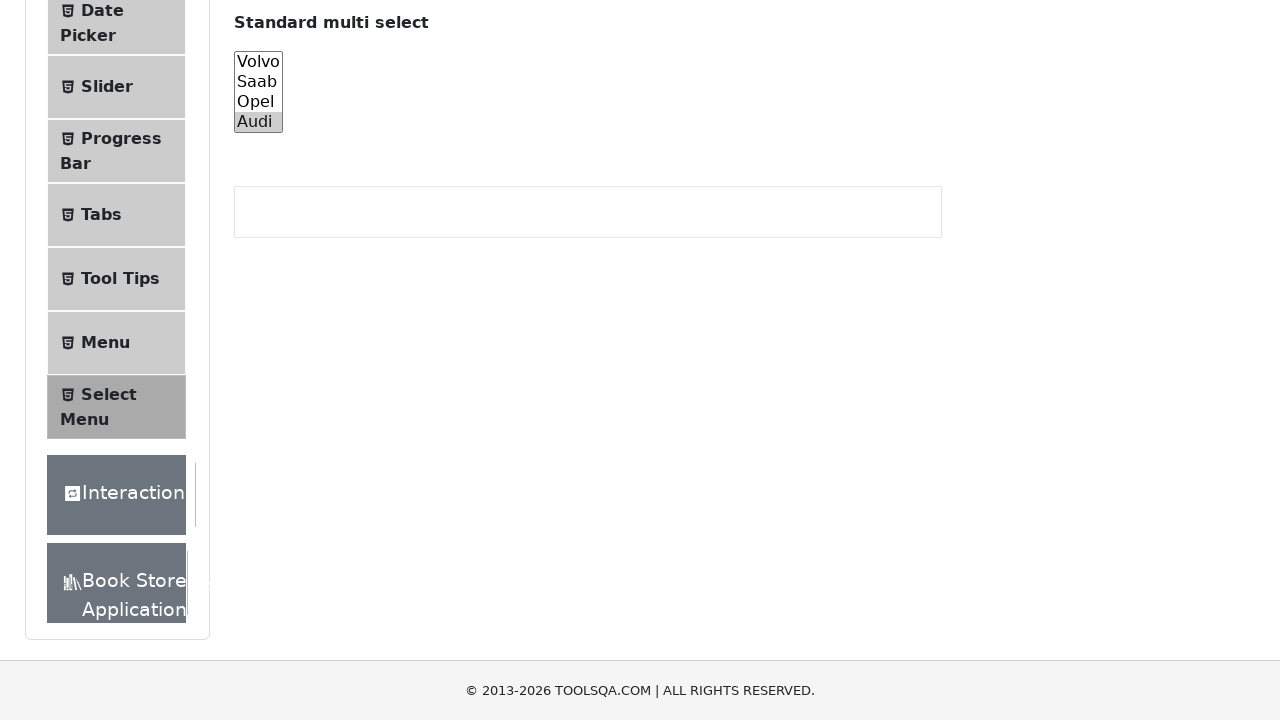

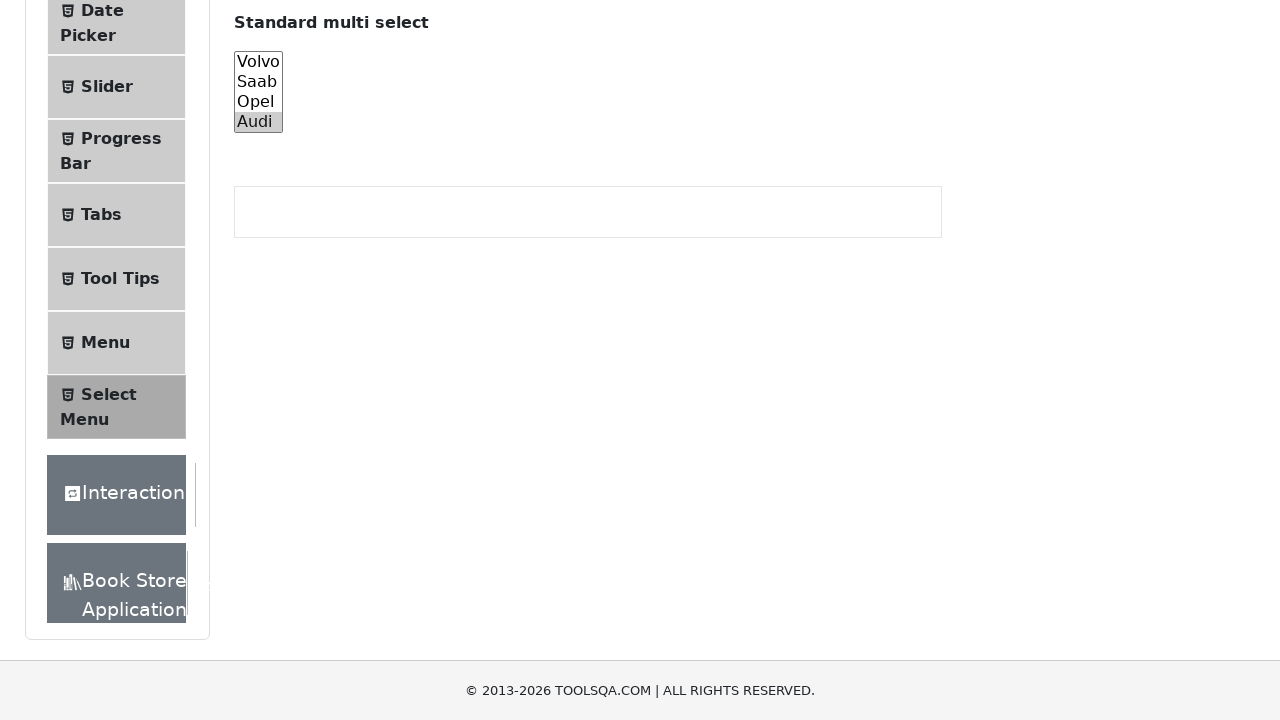